Tests auto-suggestive dropdown functionality by typing partial text, waiting for suggestions to appear, and selecting a specific option from the dropdown list

Starting URL: https://rahulshettyacademy.com/dropdownsPractise/

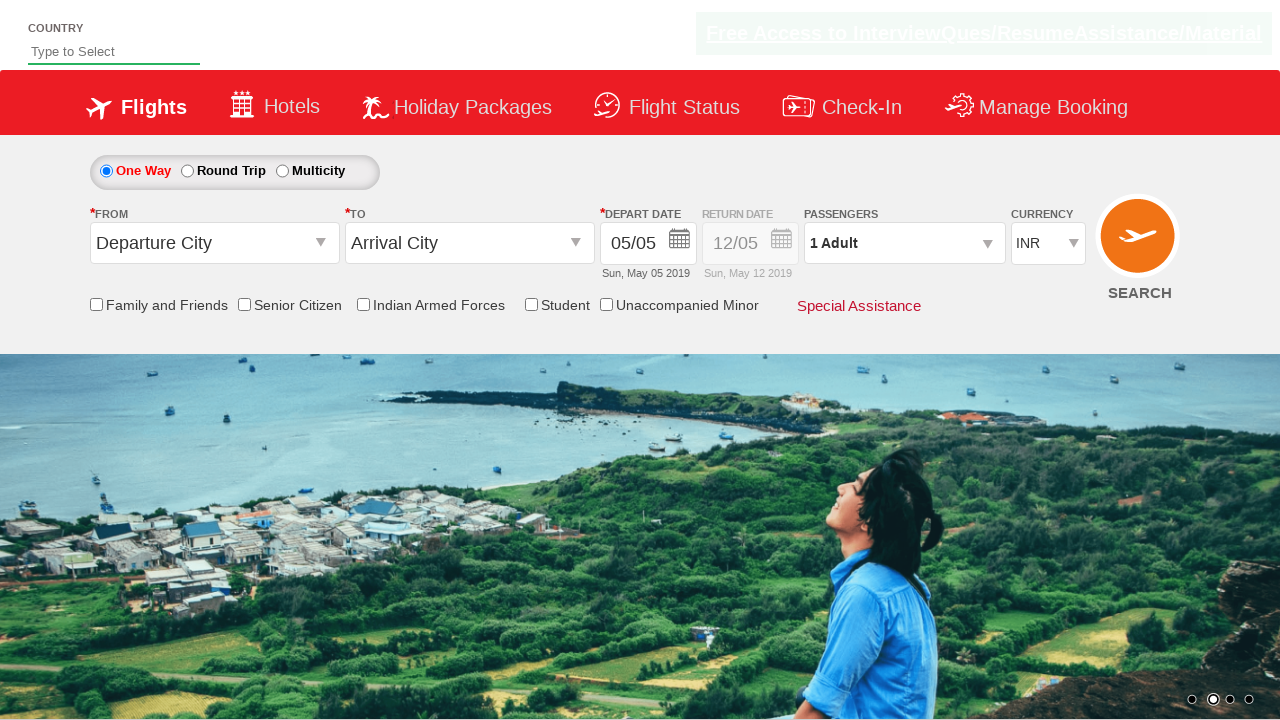

Navigated to auto-suggestive dropdown practice page
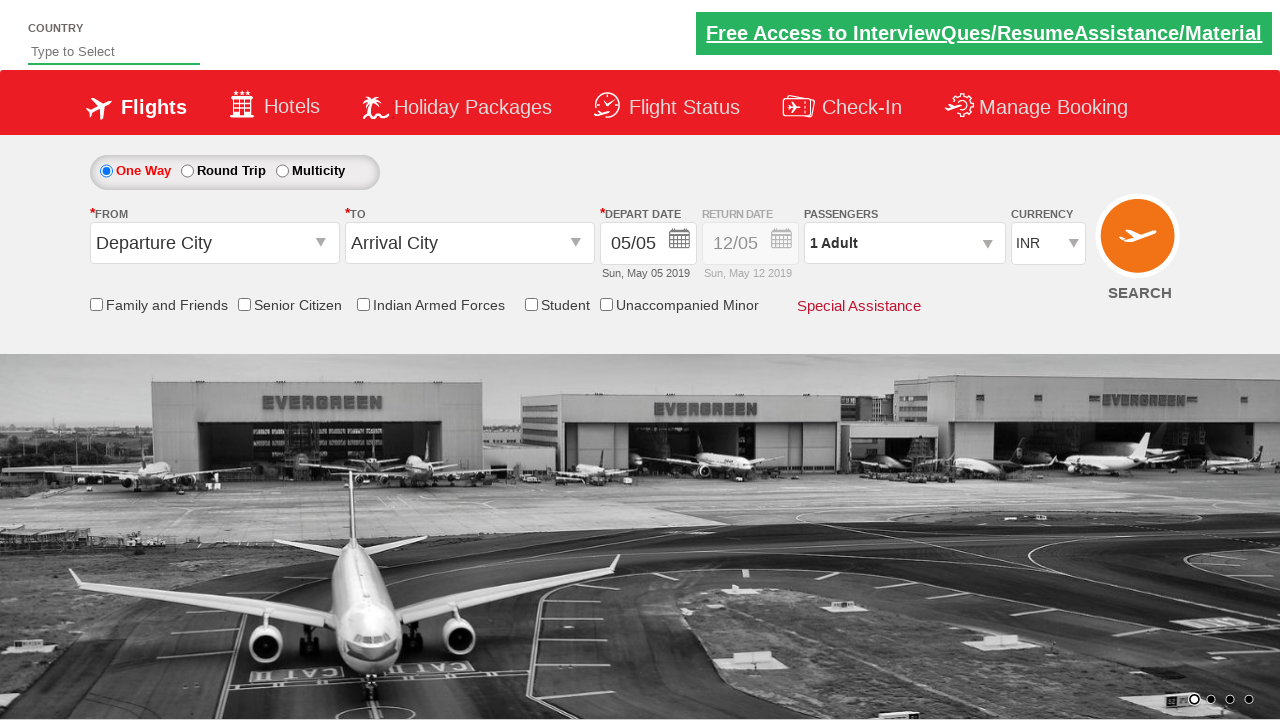

Typed 'In' in auto-suggest field to trigger dropdown suggestions on #autosuggest
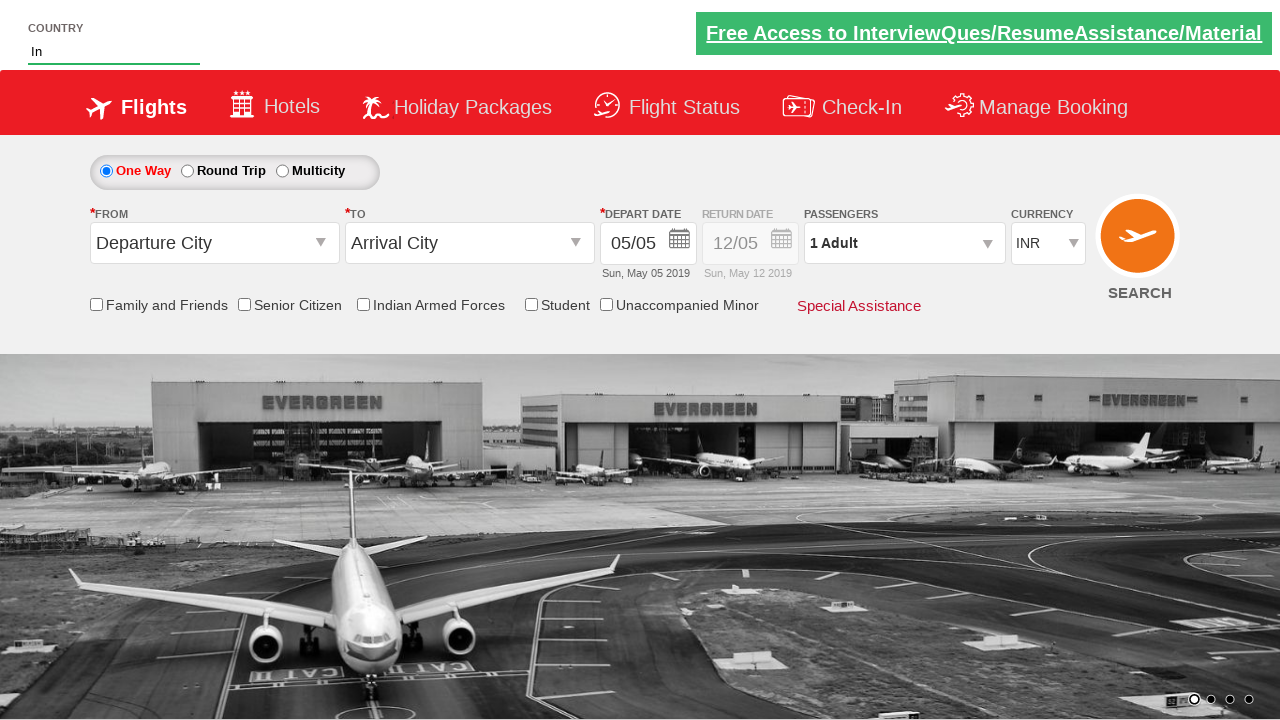

Dropdown suggestions appeared in the list
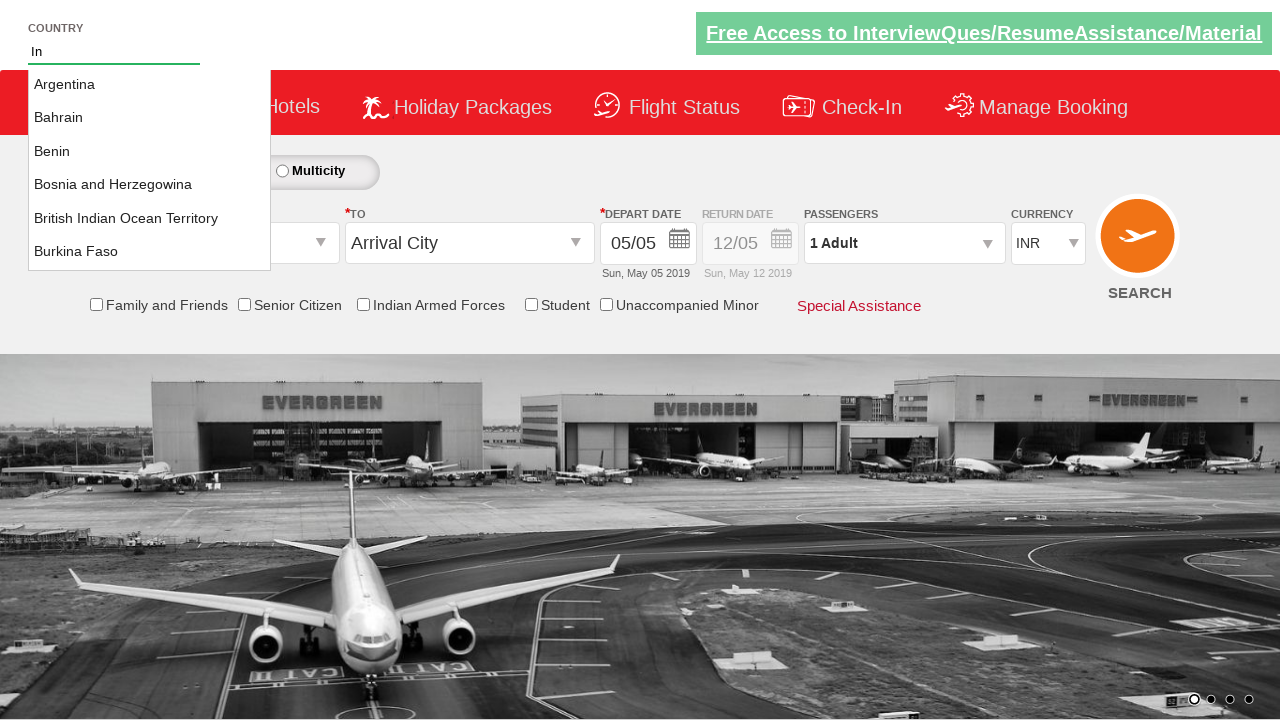

Selected 'India' option from the auto-suggestive dropdown at (150, 168) on li.ui-menu-item a >> nth=15
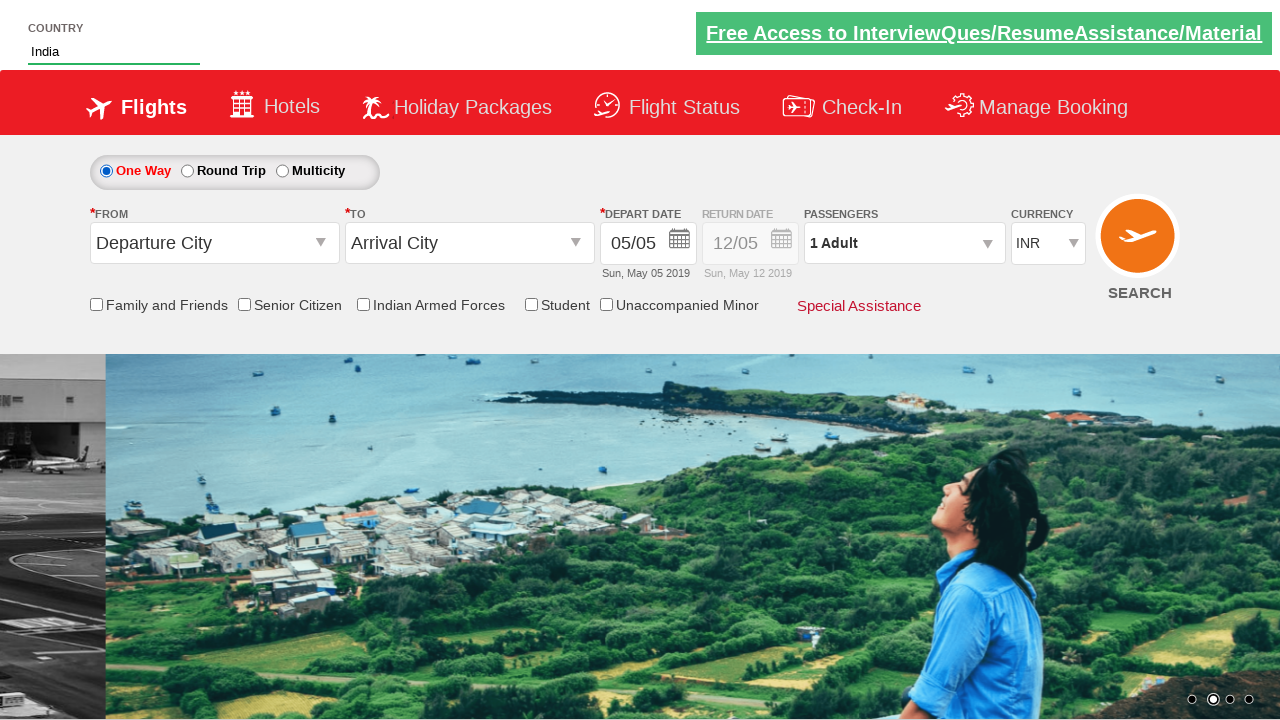

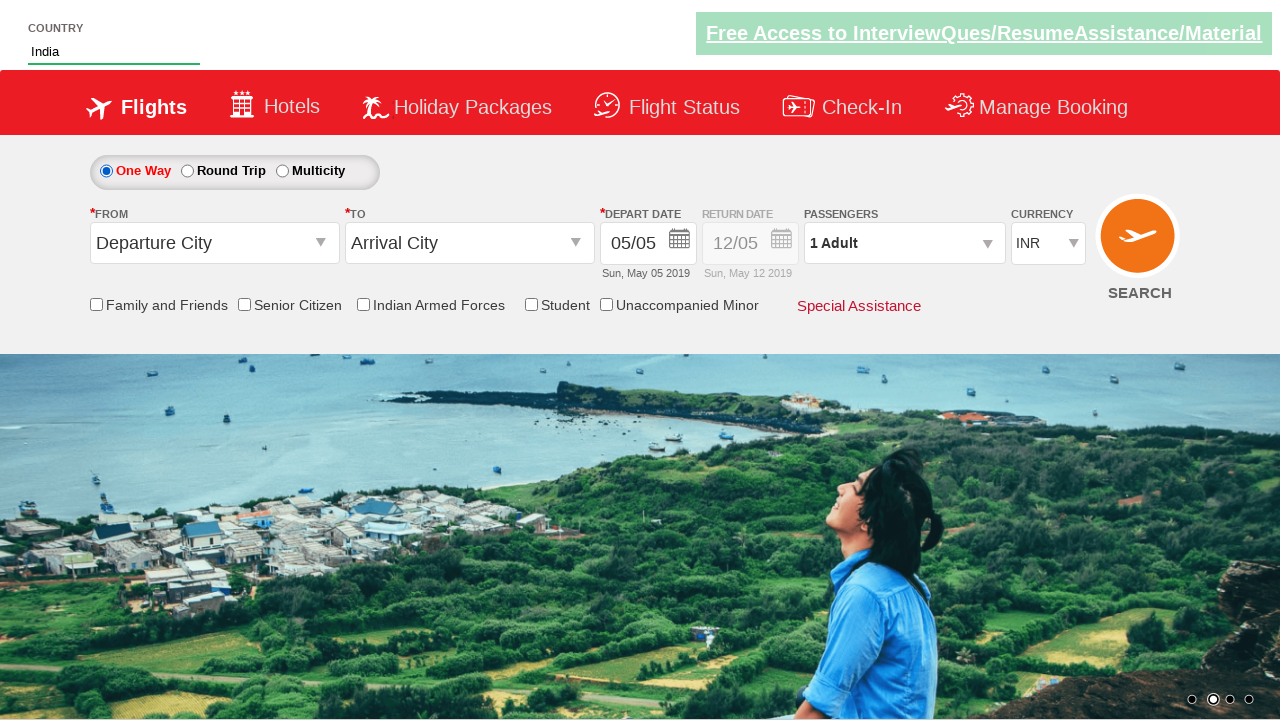